Navigates to Yahoo Japan homepage and verifies that h1 heading elements are present on the page

Starting URL: https://www.yahoo.co.jp/

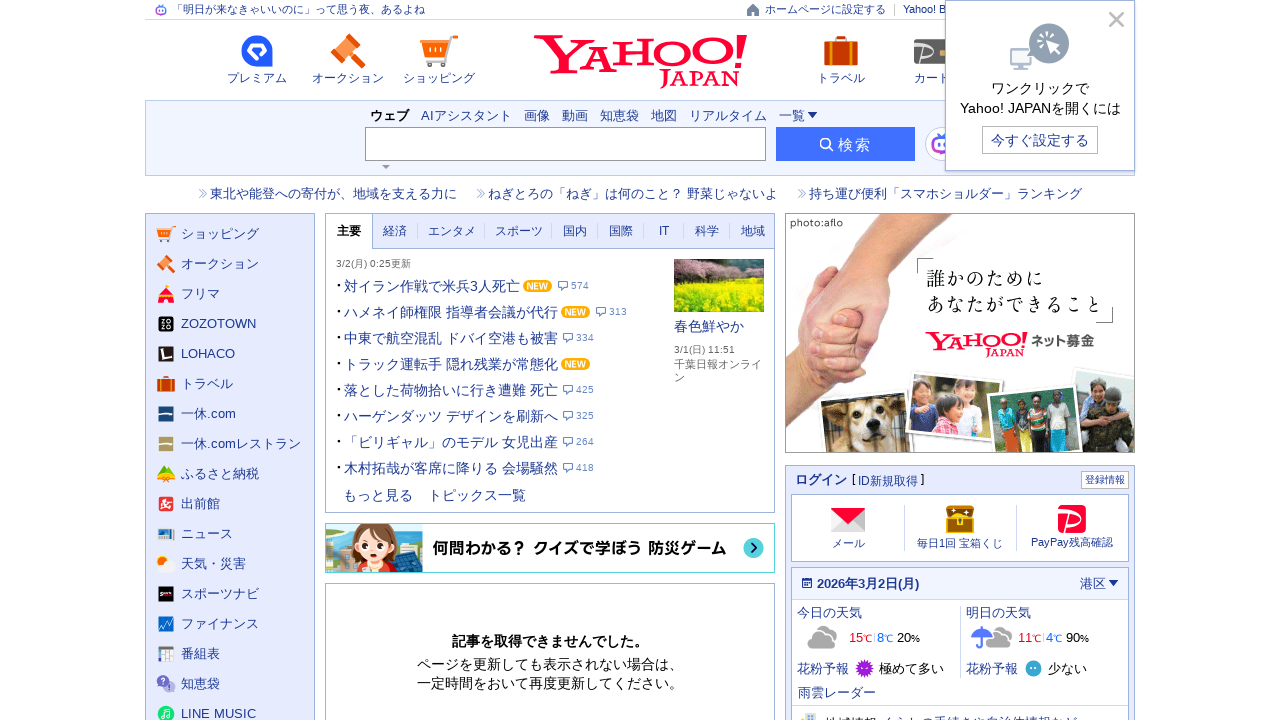

Navigated to Yahoo Japan homepage
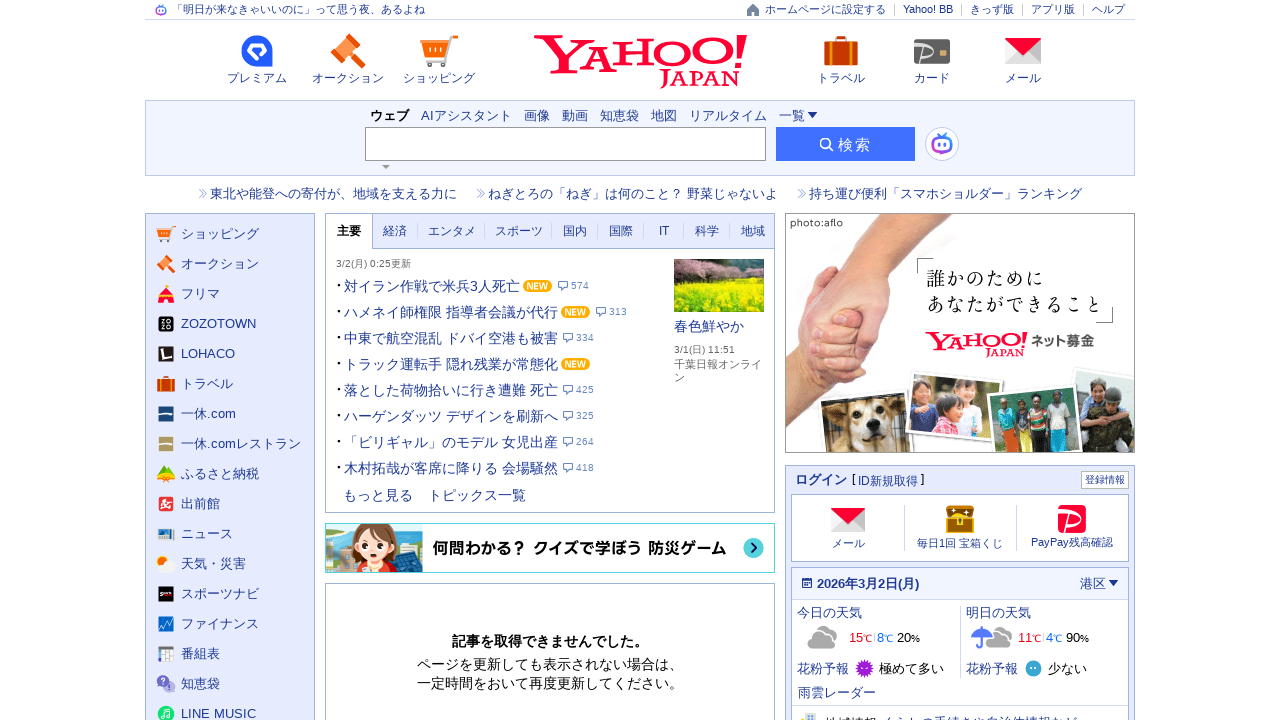

h1 heading elements loaded on the page
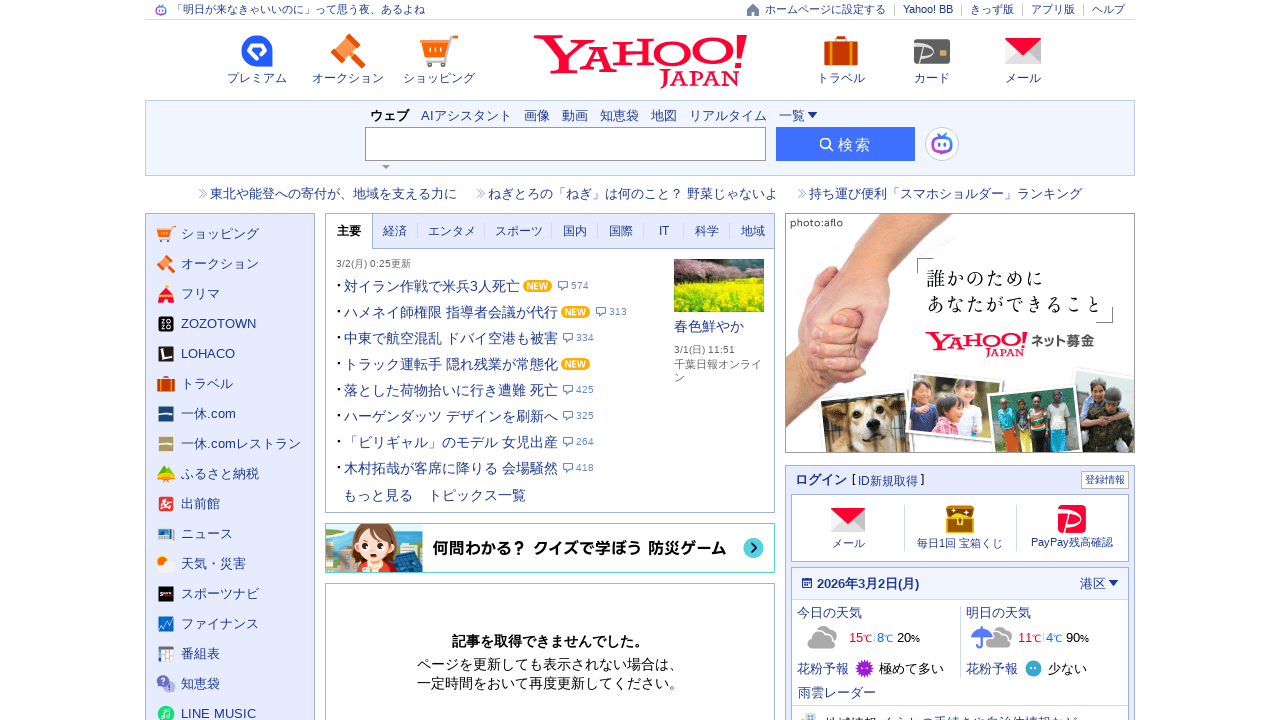

Verified that h1 heading elements are present on Yahoo Japan homepage
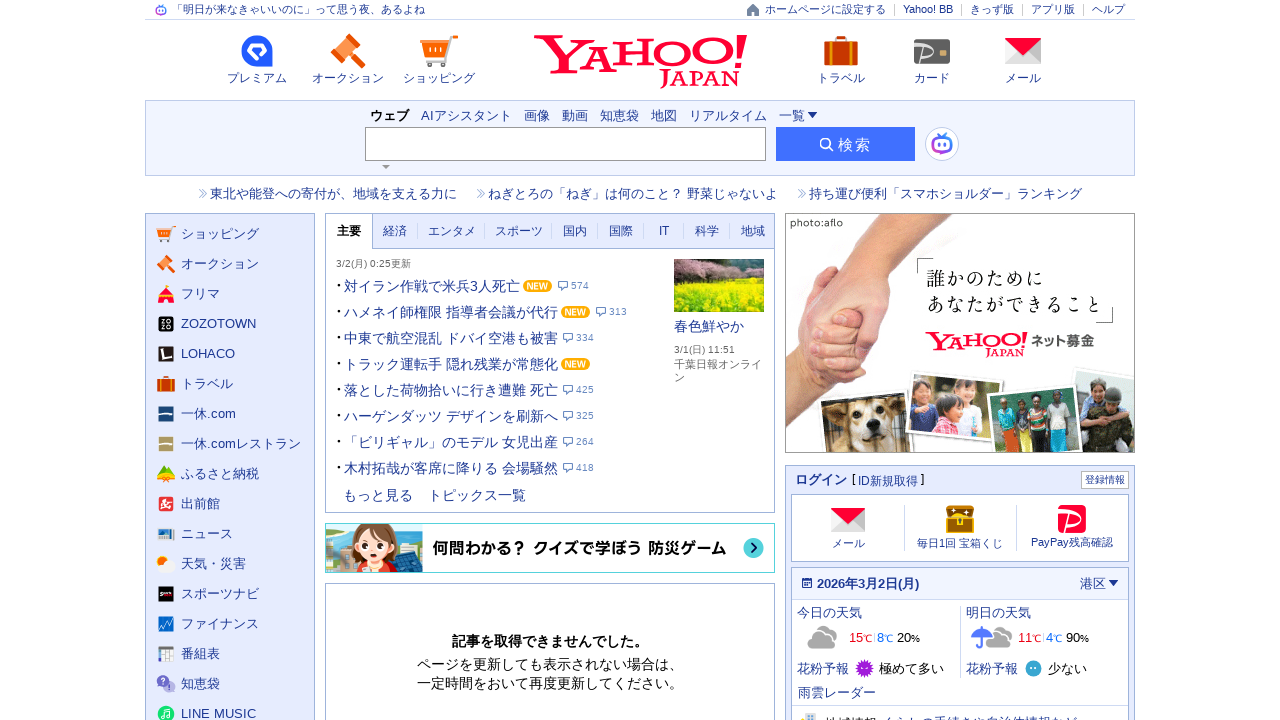

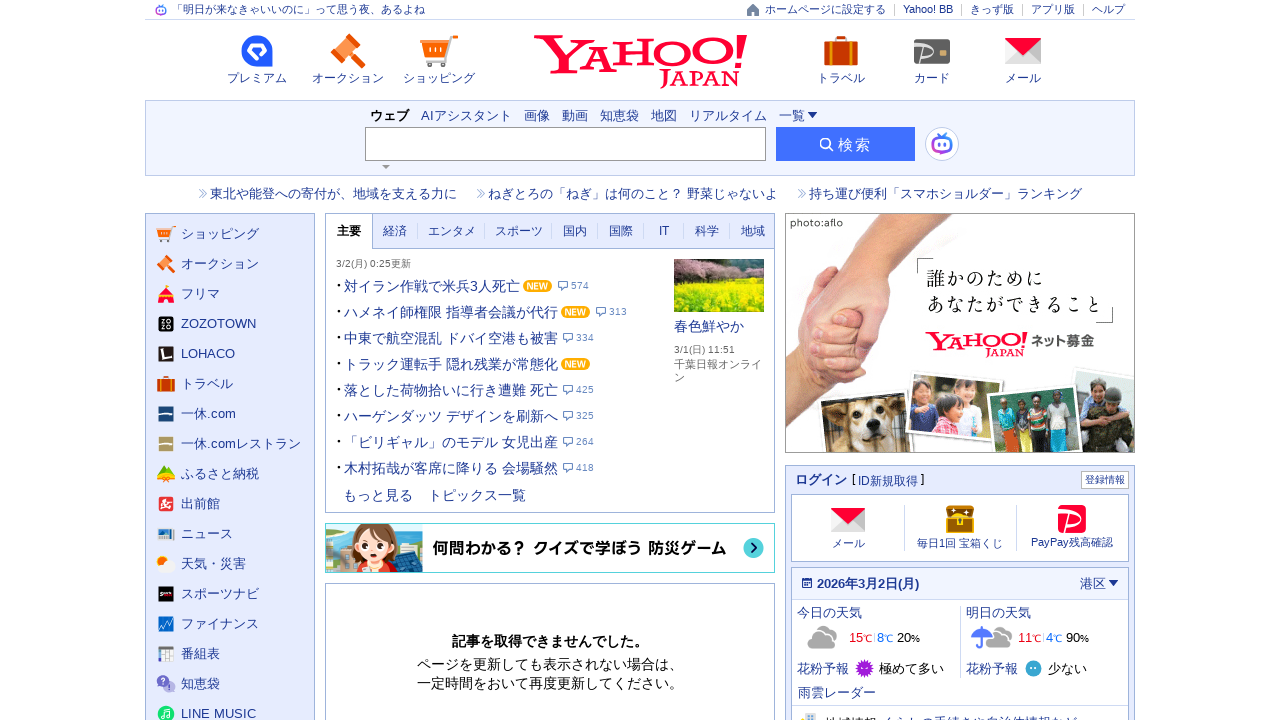